Tests table sorting functionality by clicking on the email column header to sort the table data

Starting URL: http://the-internet.herokuapp.com/tables

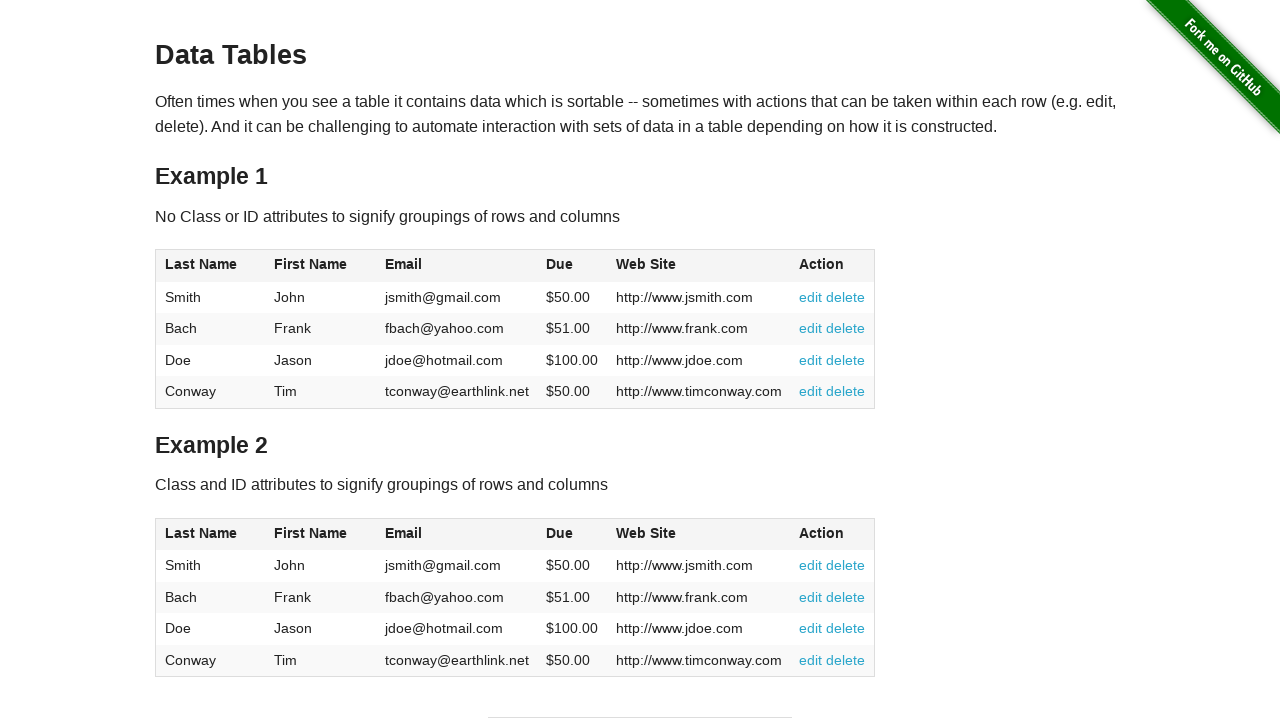

Clicked on email column header to sort table at (457, 266) on #table1 thead tr th:nth-of-type(3)
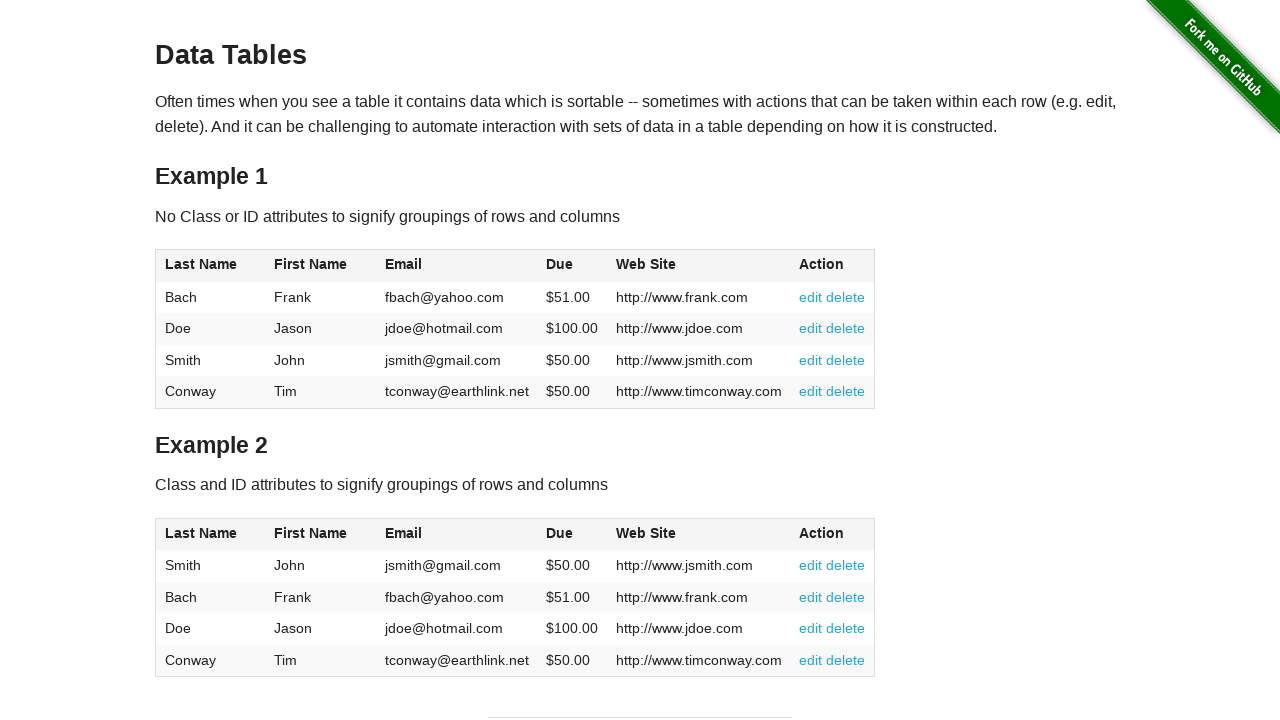

Waited for table sorting to complete
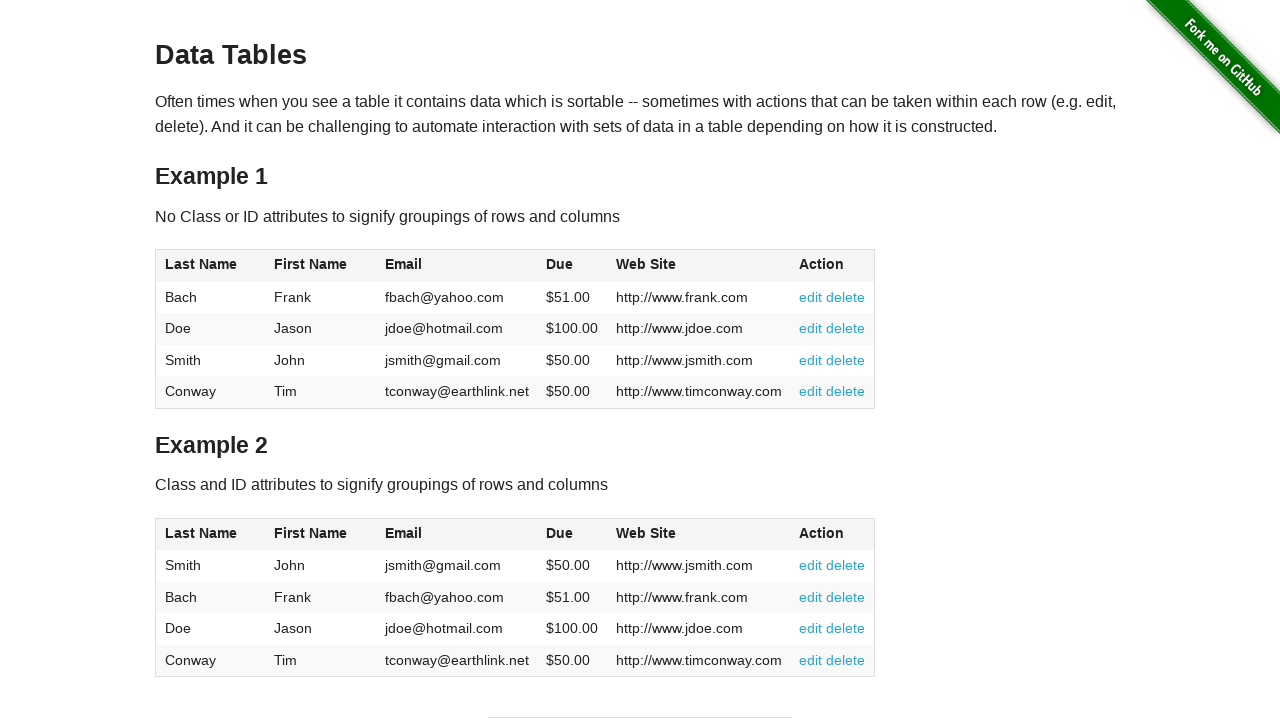

Verified email cells are present after sorting
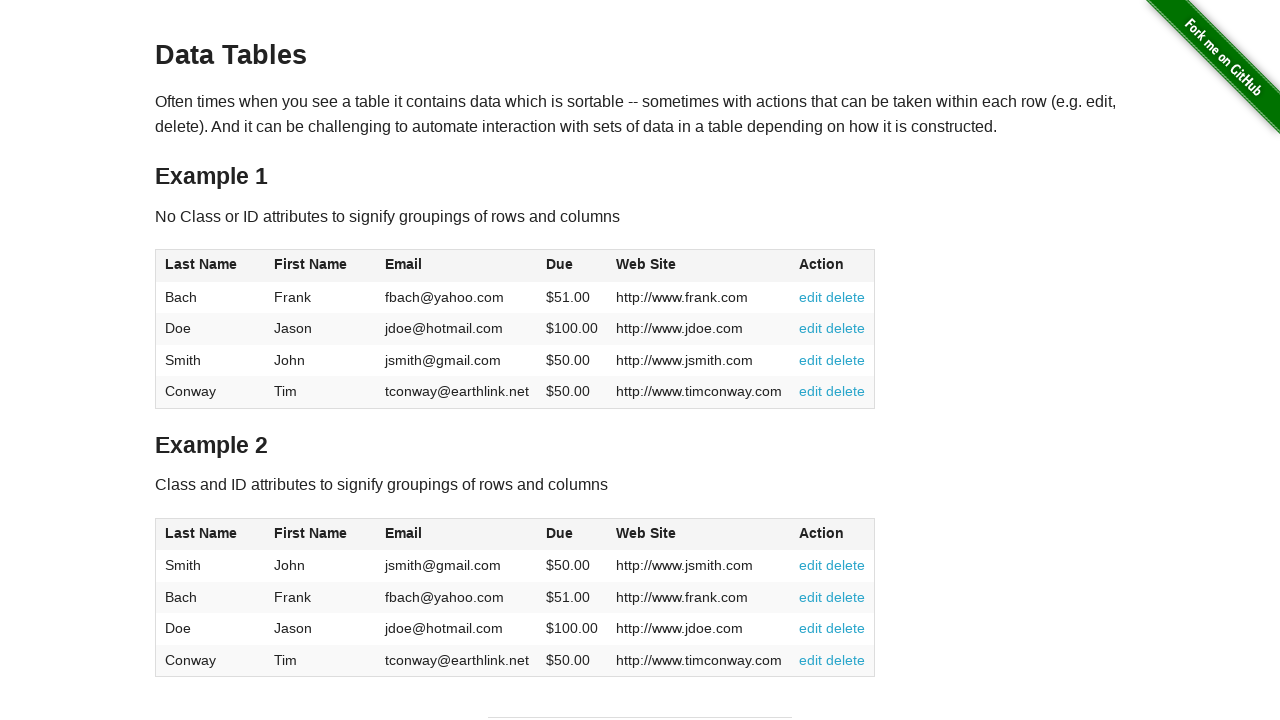

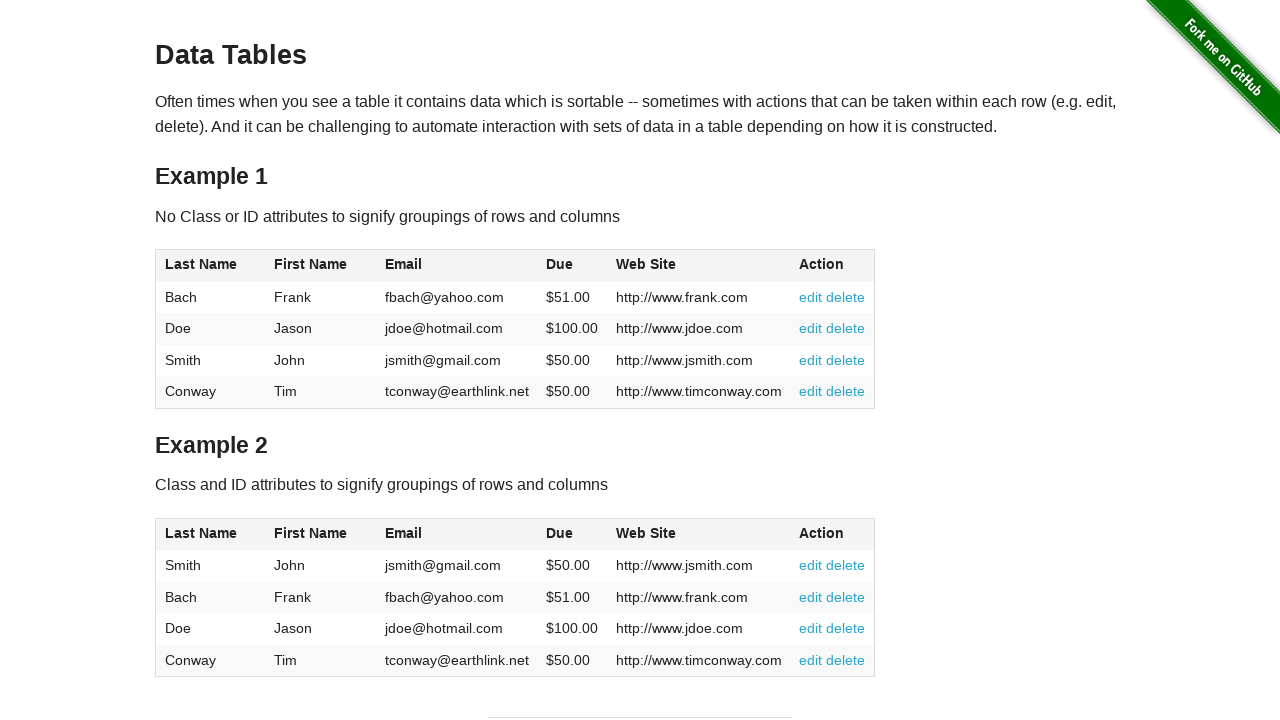